Tests navigation to the My Account page by clicking a menu item and verifying the page title changes to "My Account – Alchemy LMS"

Starting URL: https://alchemy.hguy.co/lms

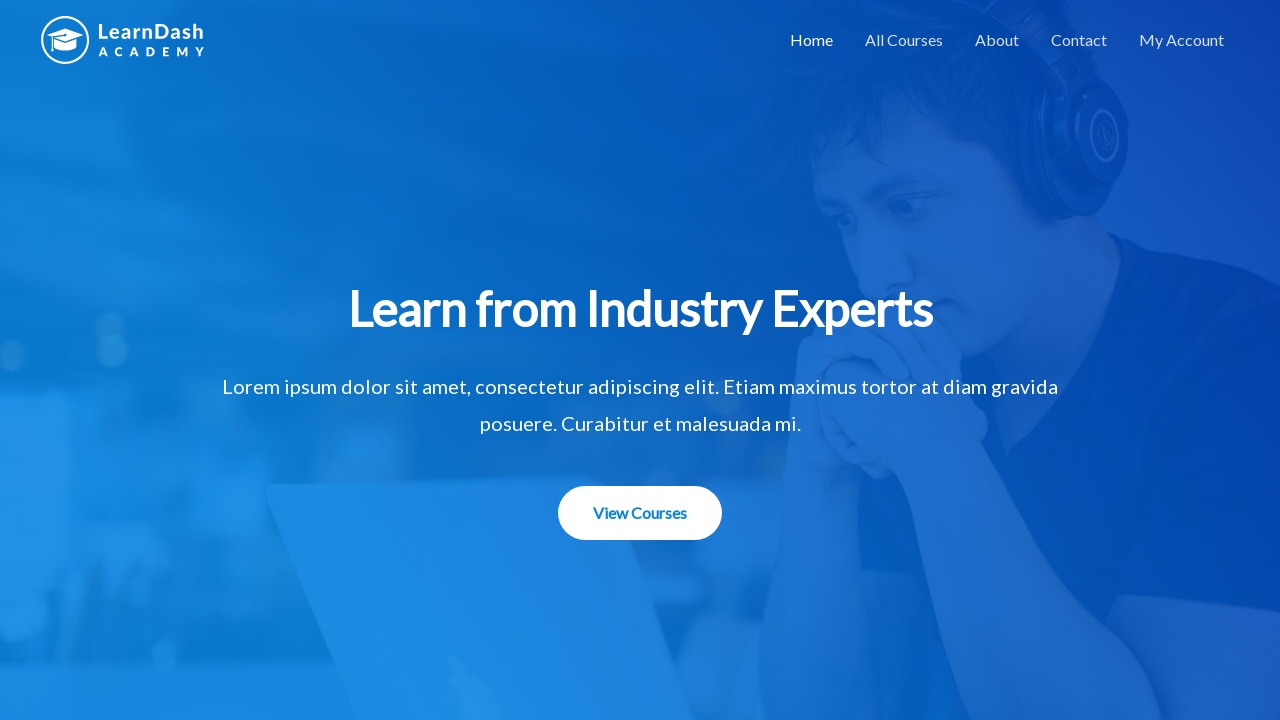

Clicked on the My Account menu item at (1182, 40) on xpath=//*[@id='menu-item-1507']/a
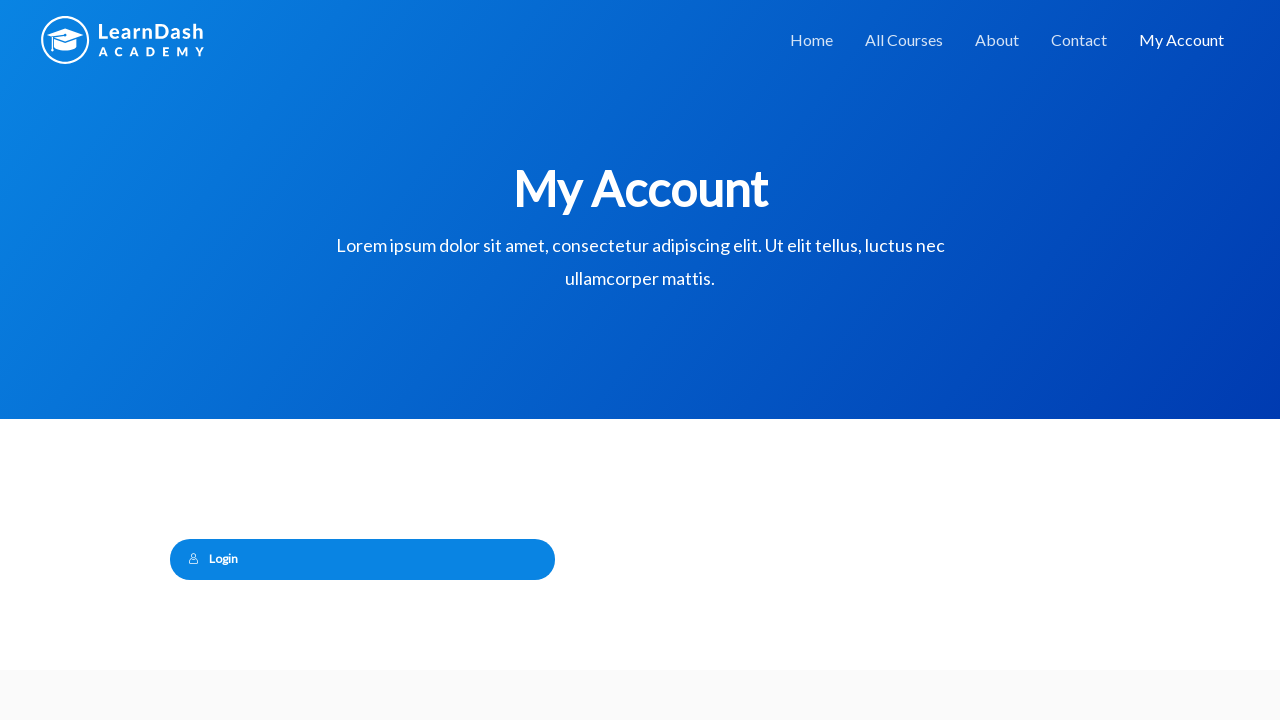

Page navigation completed and DOM content loaded
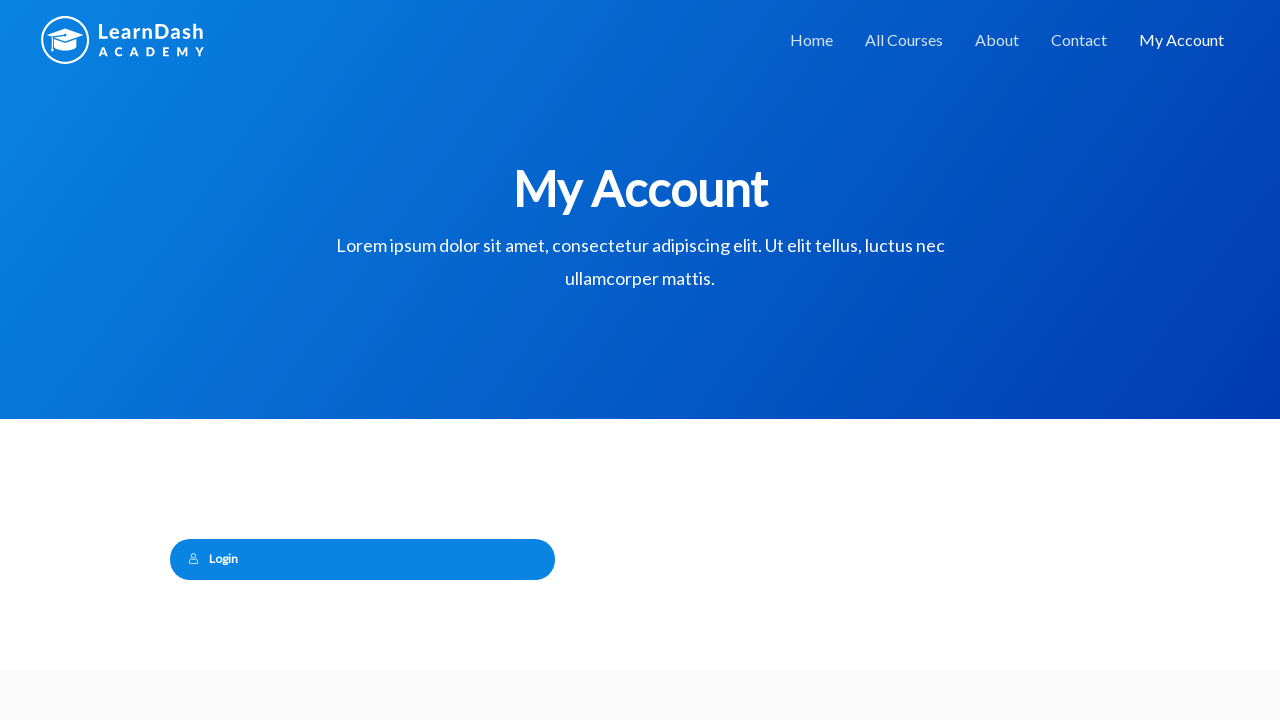

Verified page title is 'My Account – Alchemy LMS'
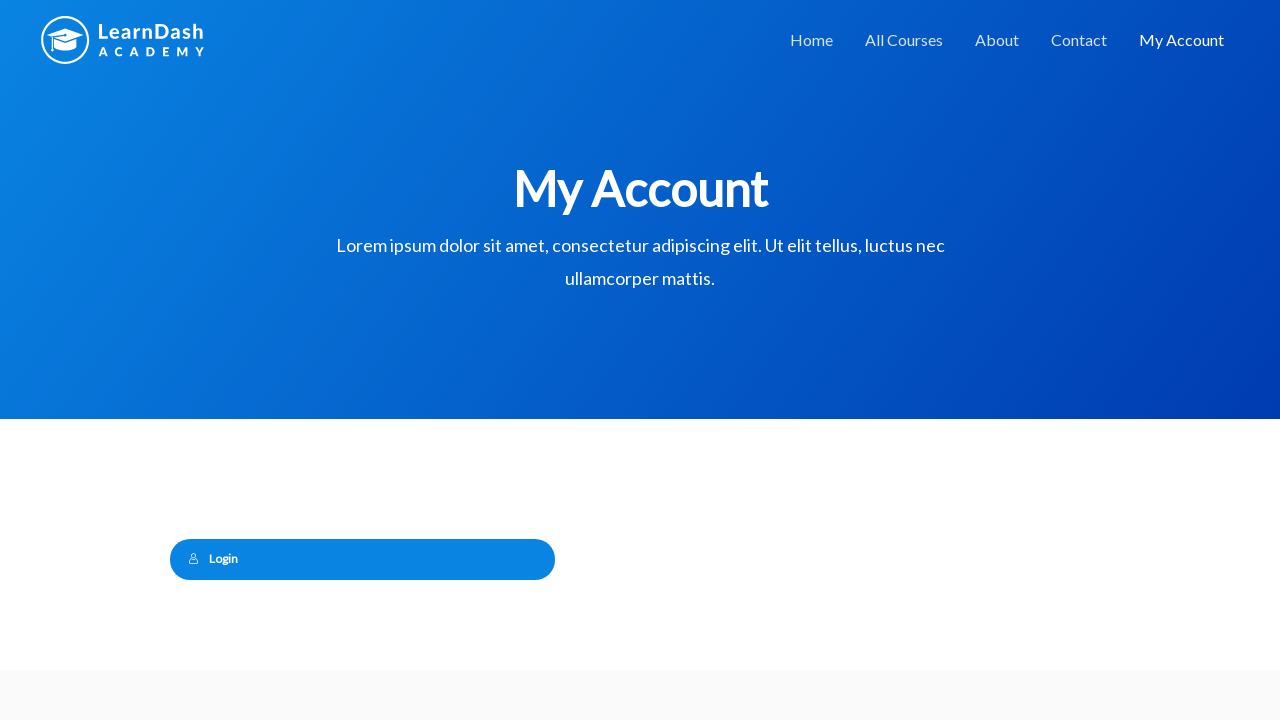

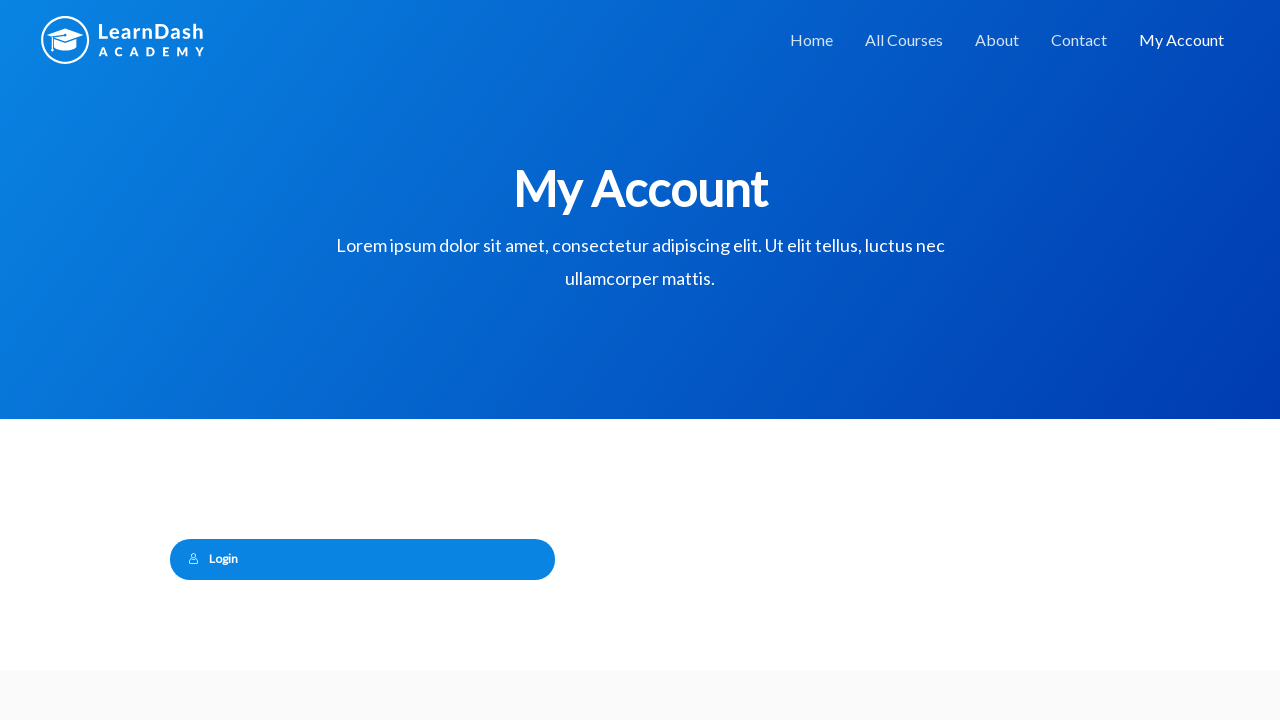